Tests clicking the Back button on question 2 after filling in answers for question 1

Starting URL: https://shemsvcollege.github.io/Trivia/

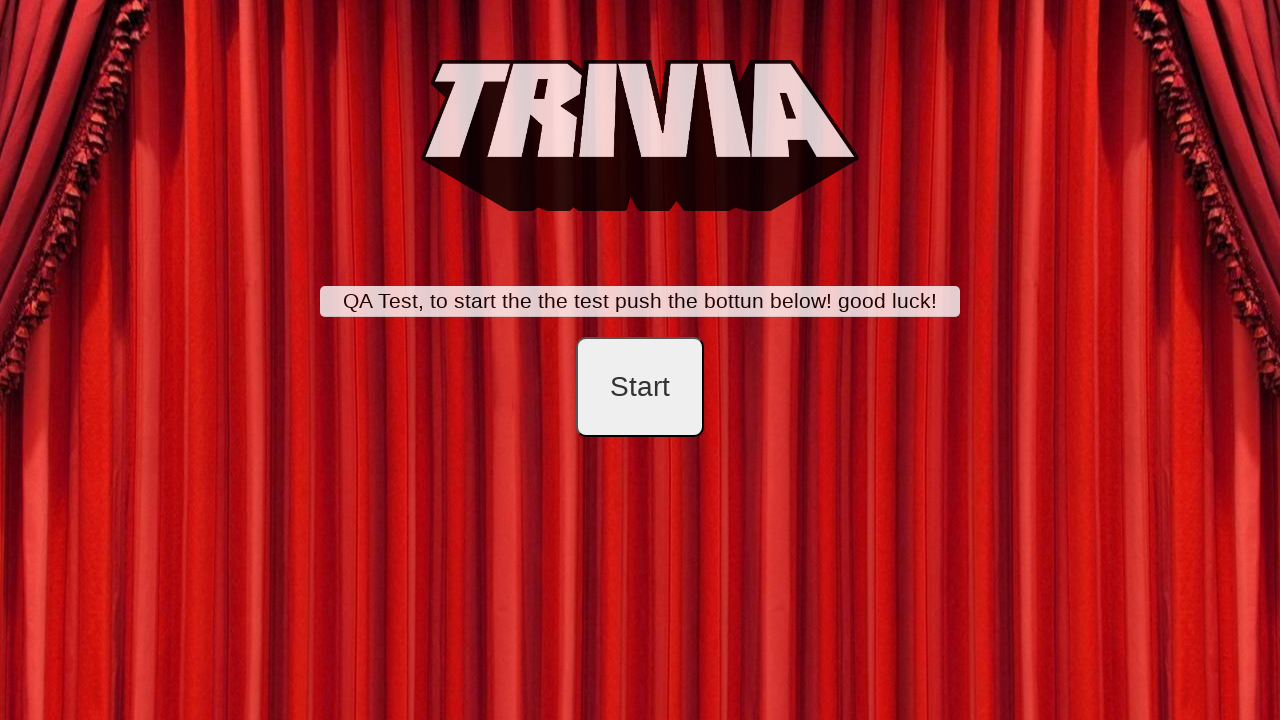

Clicked start button to begin trivia at (640, 387) on #startB
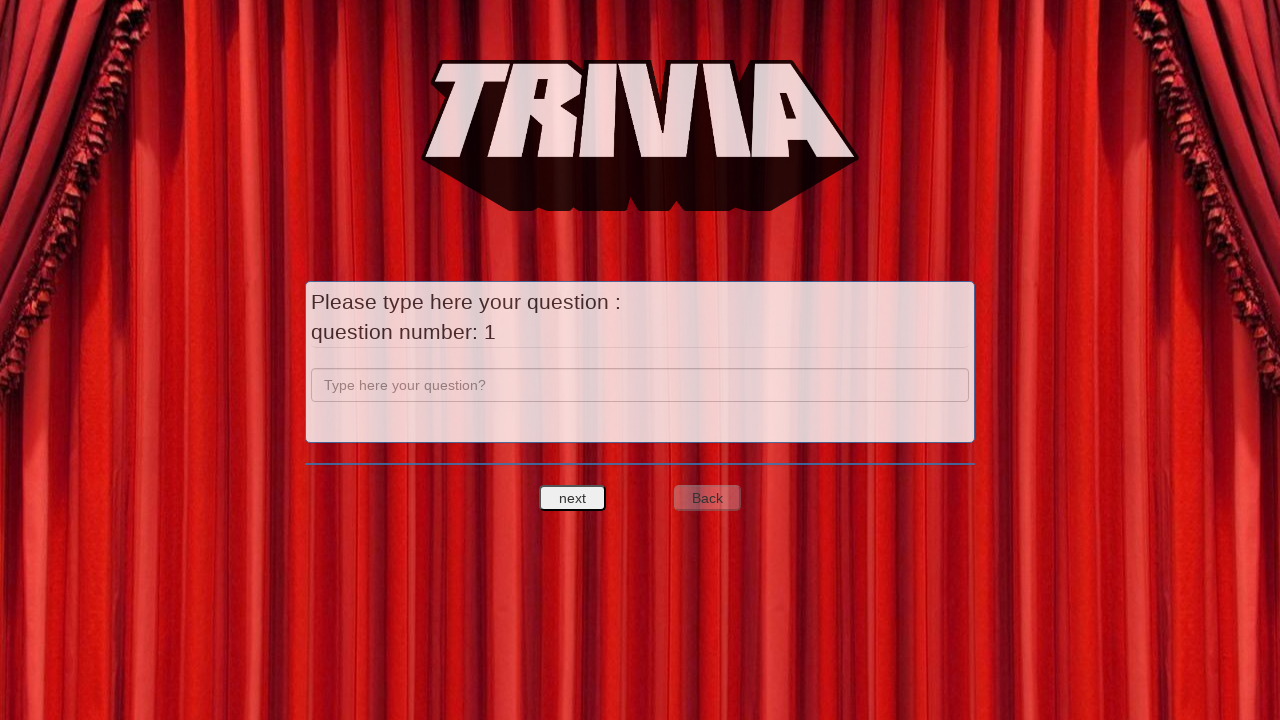

Filled question field with 'a' on input[name='question']
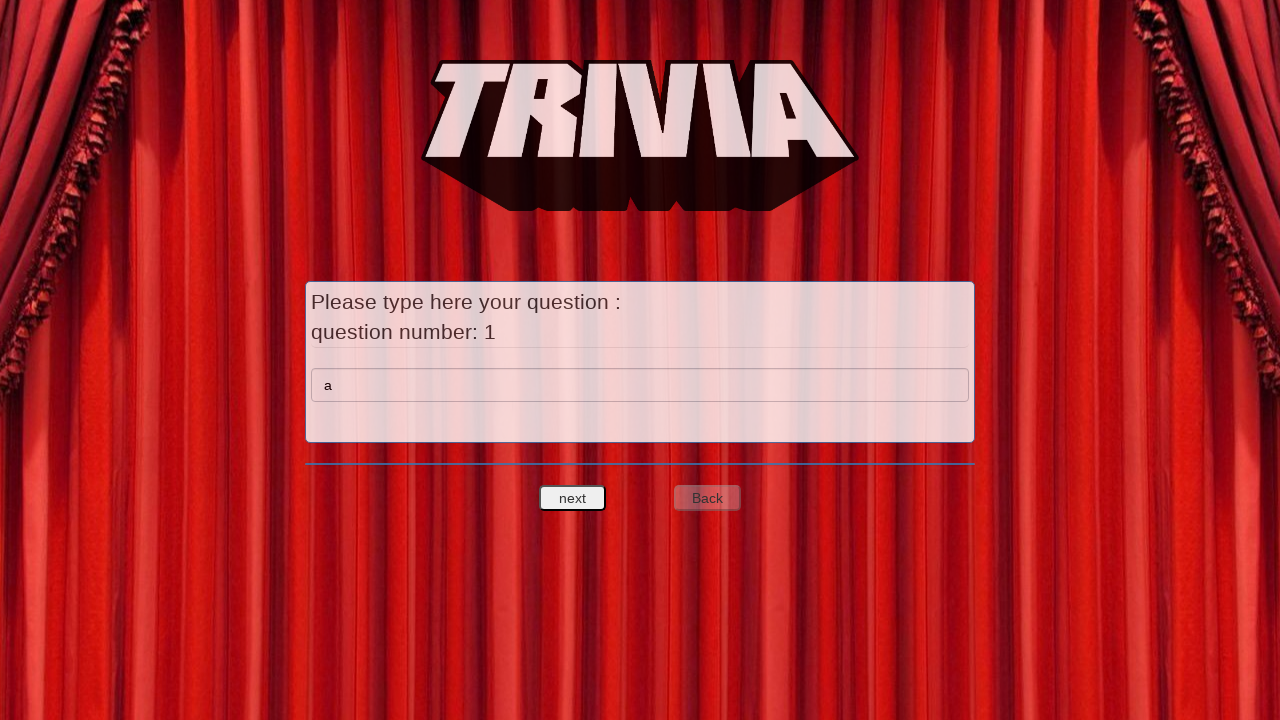

Clicked next question button to proceed to question 2 at (573, 498) on #nextquest
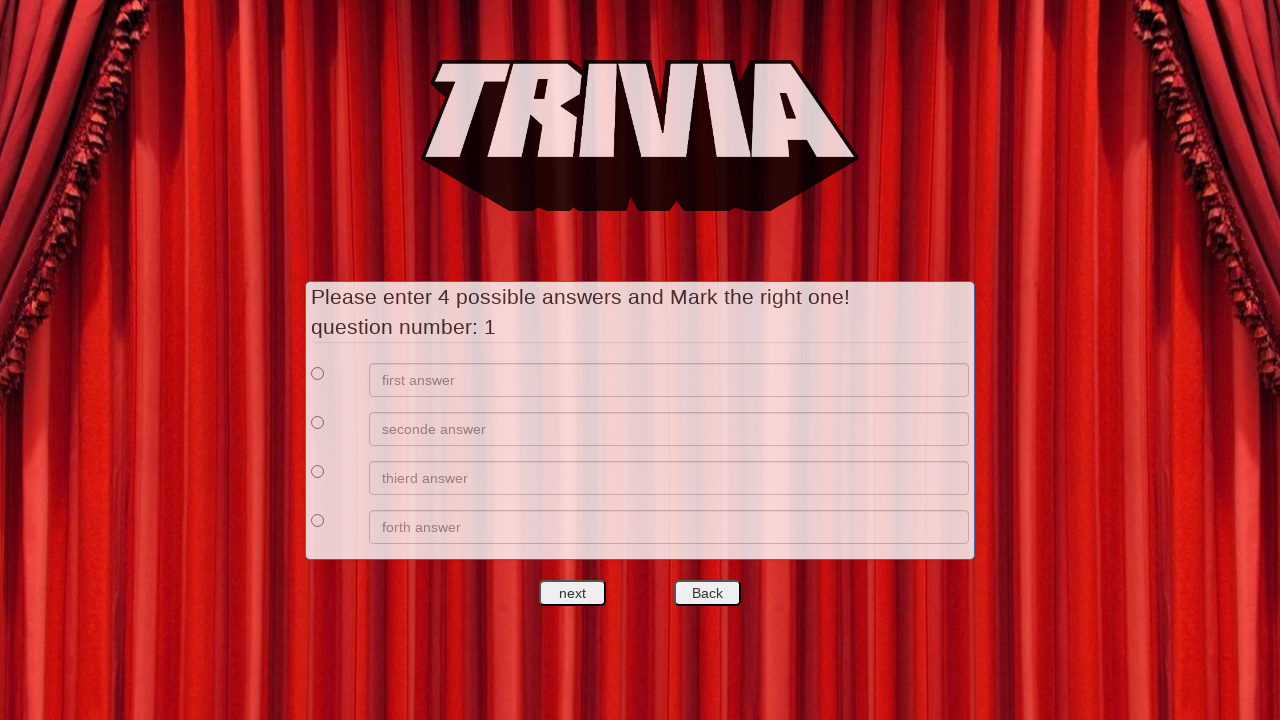

Filled first answer field with 'a' on xpath=//*[@id='answers']/div[1]/div[2]/input
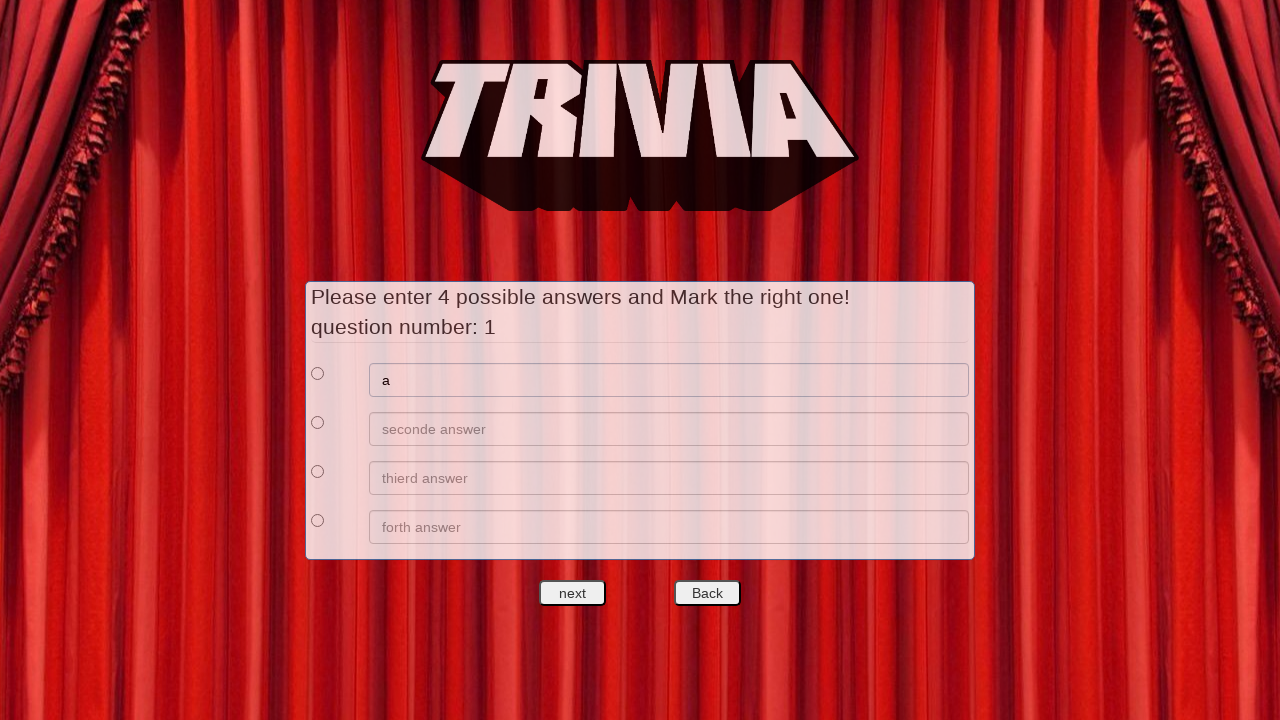

Filled second answer field with 'b' on xpath=//*[@id='answers']/div[2]/div[2]/input
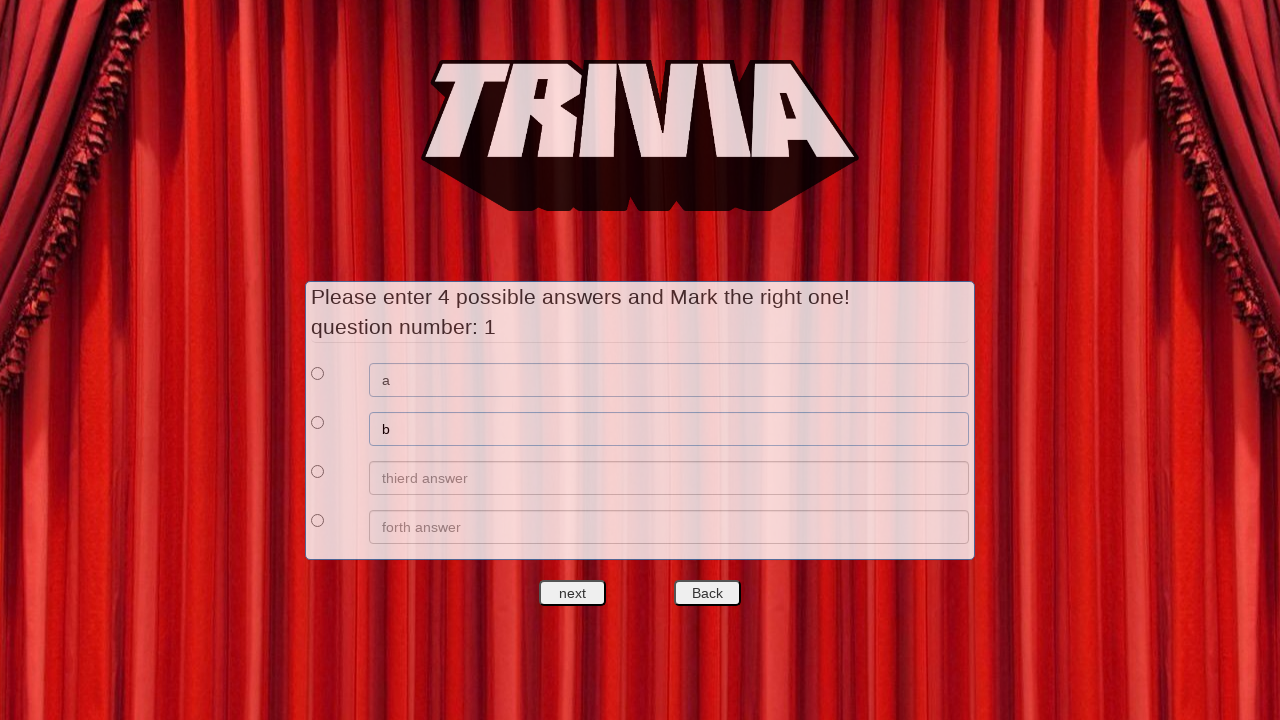

Filled third answer field with 'c' on xpath=//*[@id='answers']/div[3]/div[2]/input
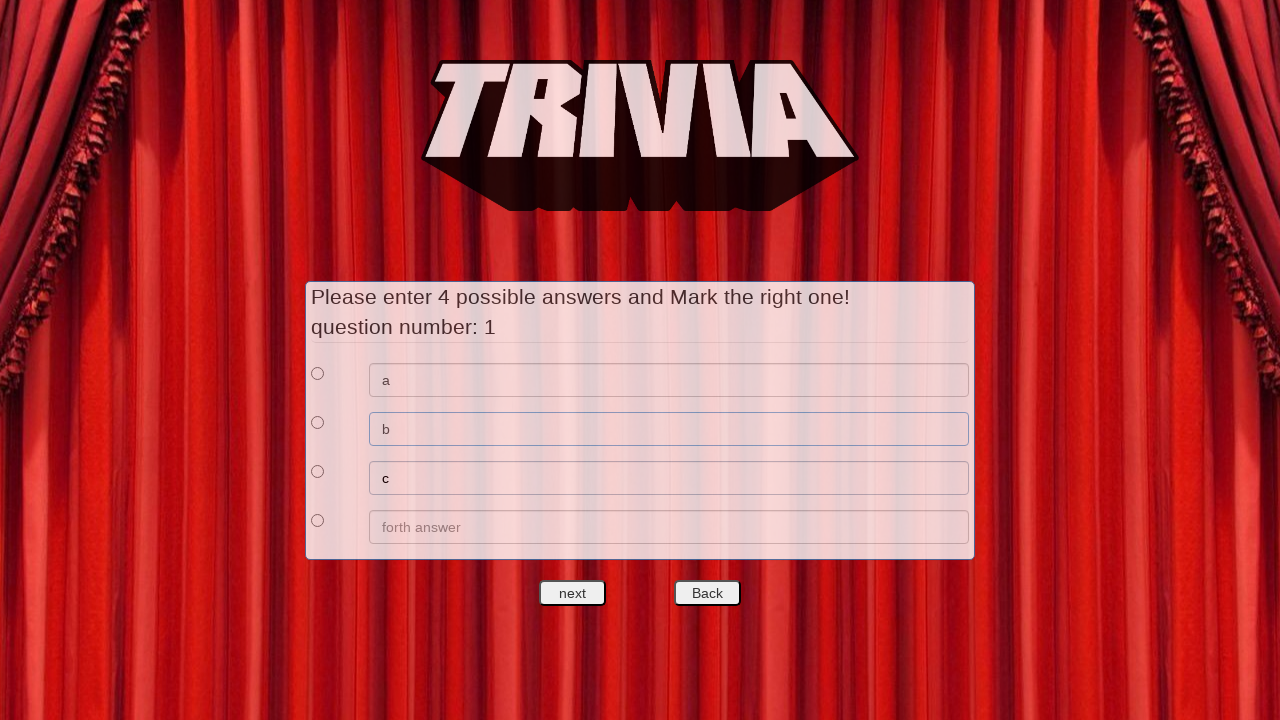

Filled fourth answer field with 'd' on xpath=//*[@id='answers']/div[4]/div[2]/input
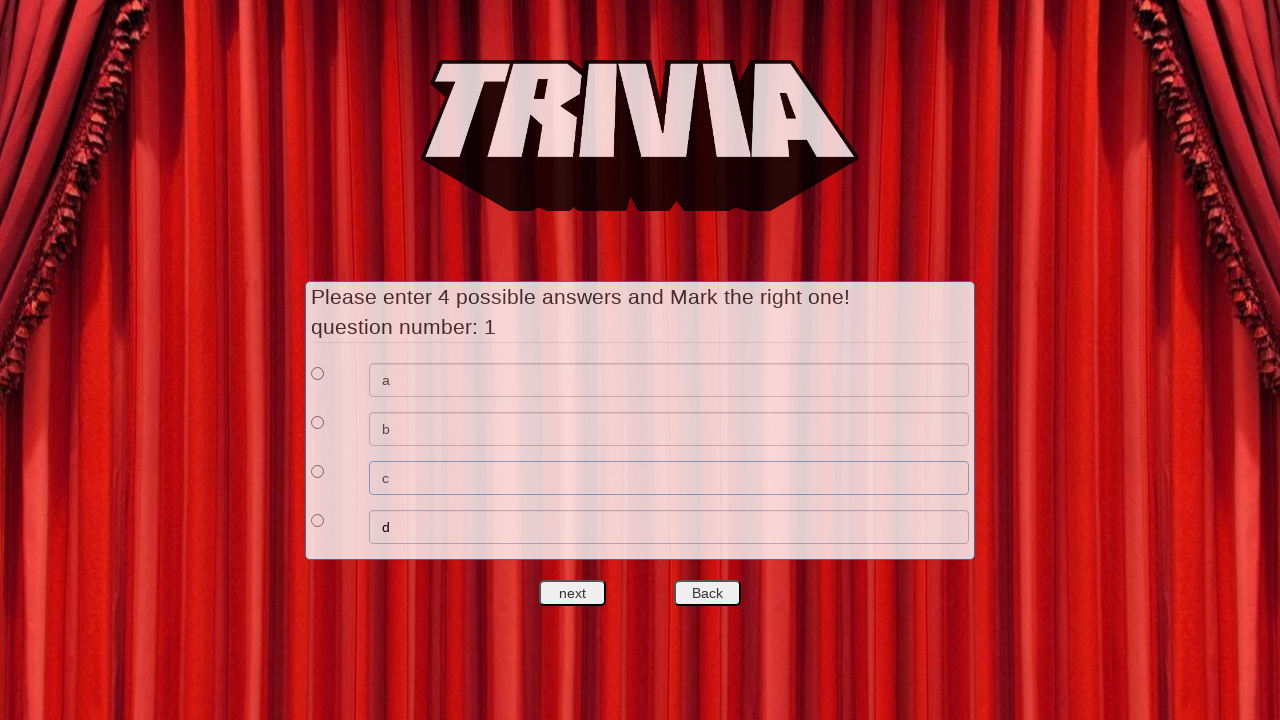

Selected first answer as the correct answer at (318, 373) on xpath=//*[@id='answers']/div[1]/div[1]/input
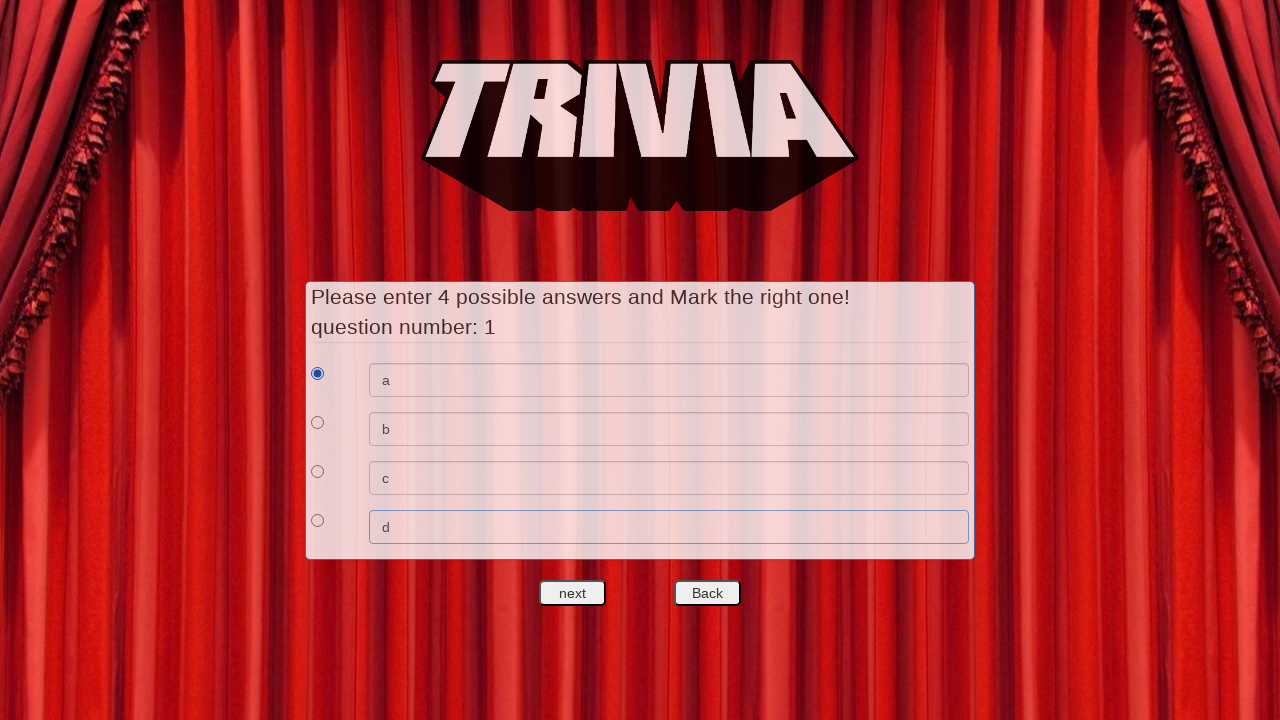

Clicked next question button to proceed to question 3 at (573, 593) on #nextquest
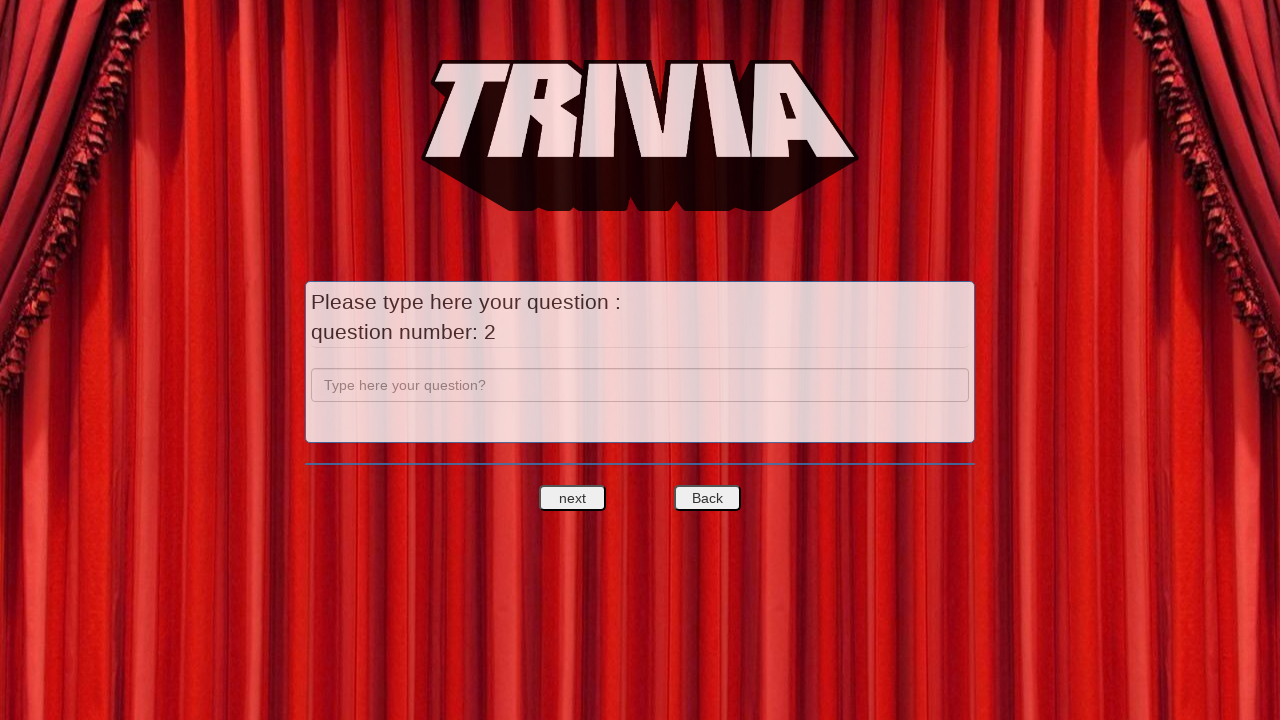

Clicked back button to return to question 2 at (707, 498) on #backquest
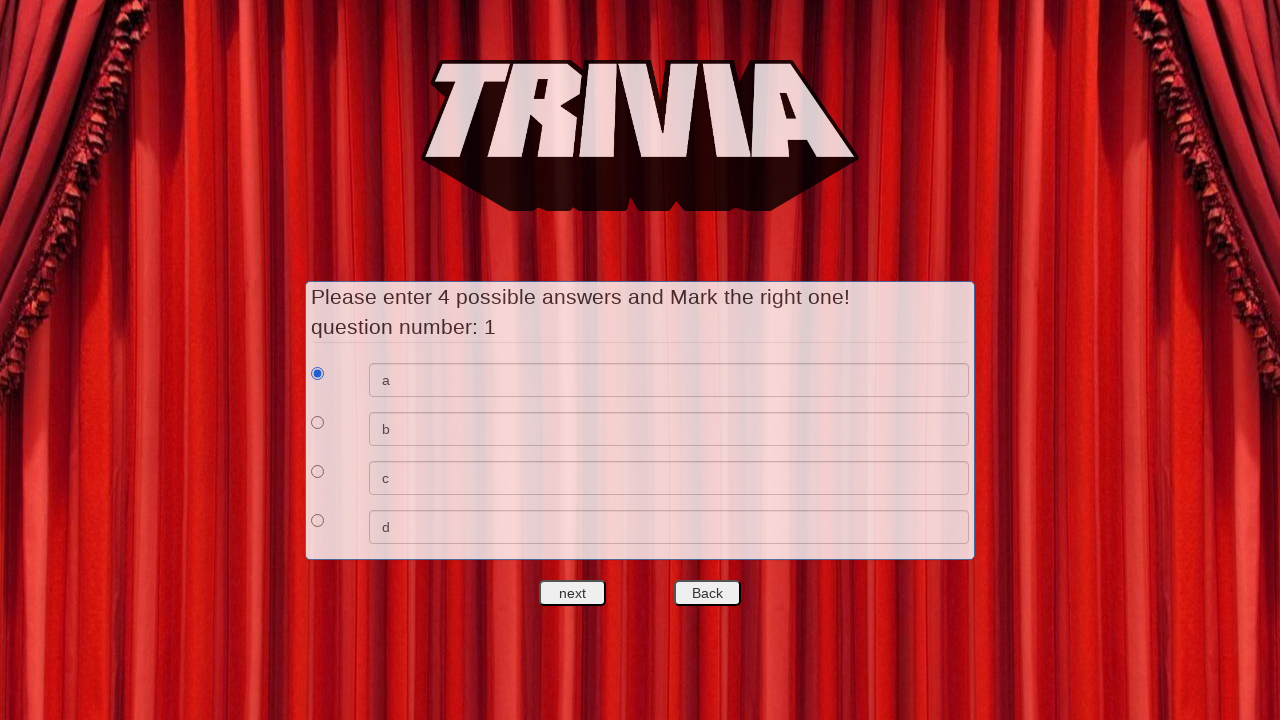

Verified that the answer checkbox is visible and enabled on question 2
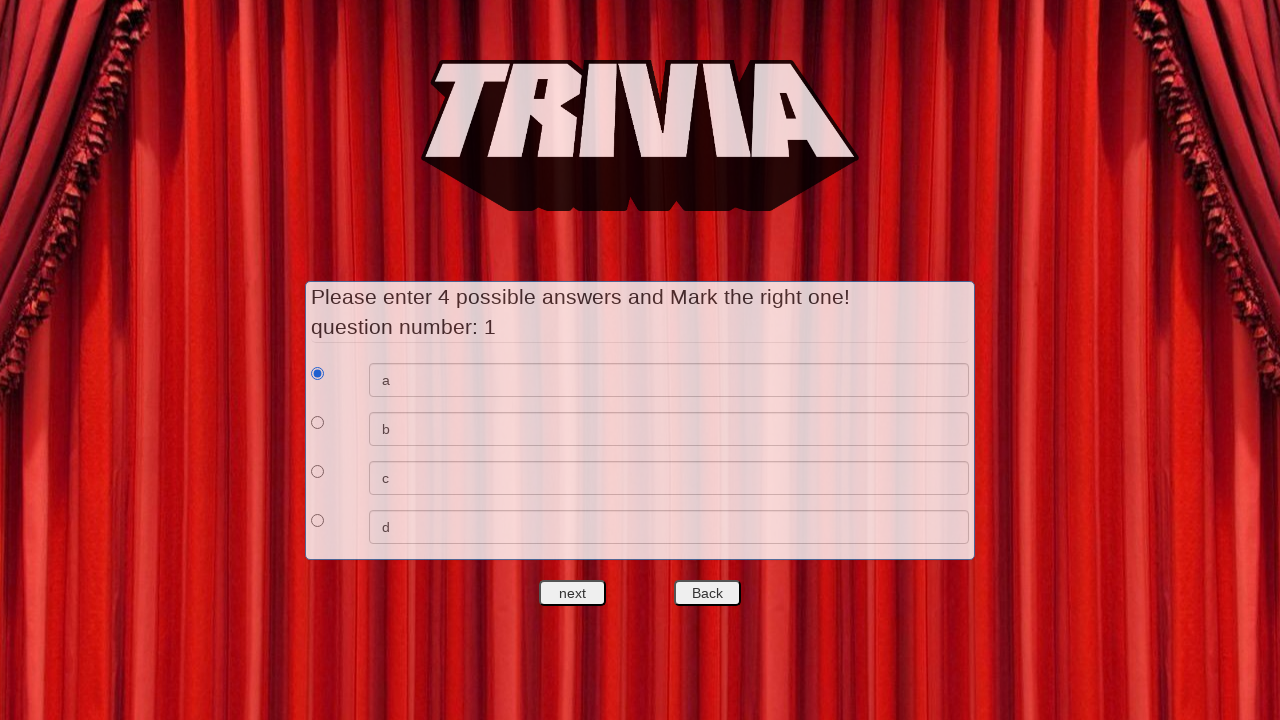

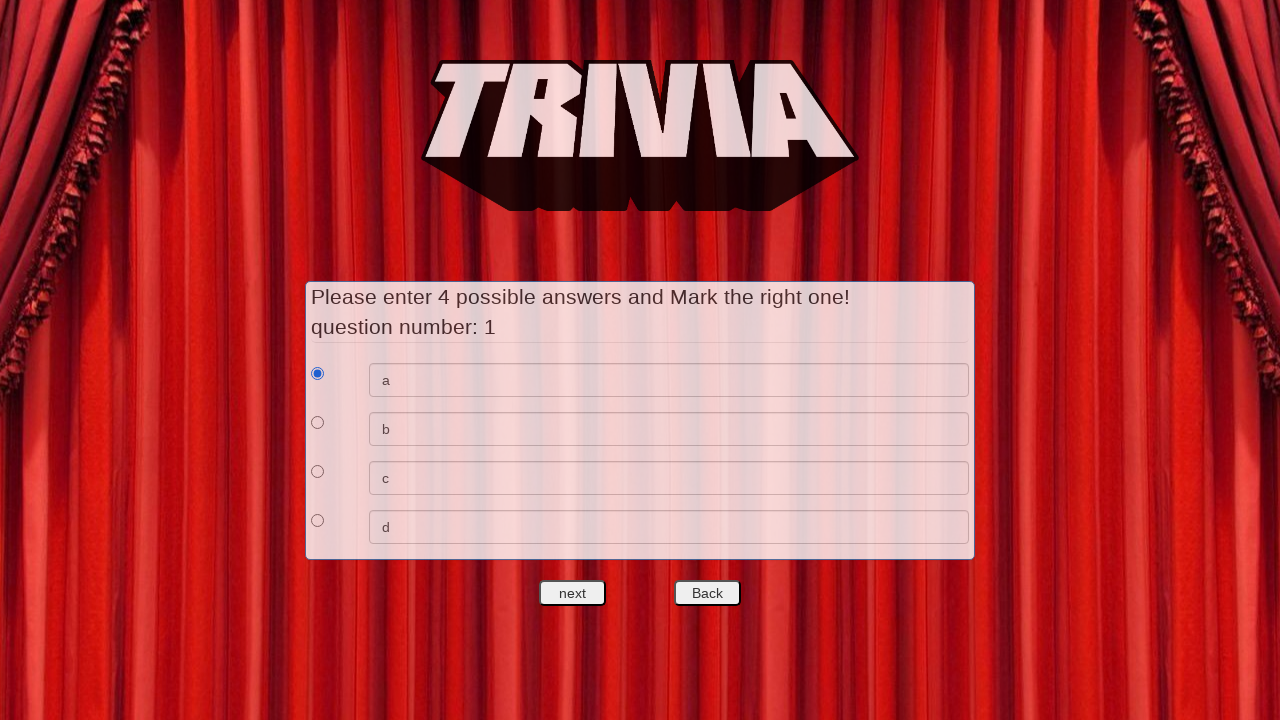